Tests a registration form by filling in personal information fields (first name, last name, username, email, password, phone, gender, date of birth, and department) using randomly generated data.

Starting URL: https://practice.cydeo.com/registration_form

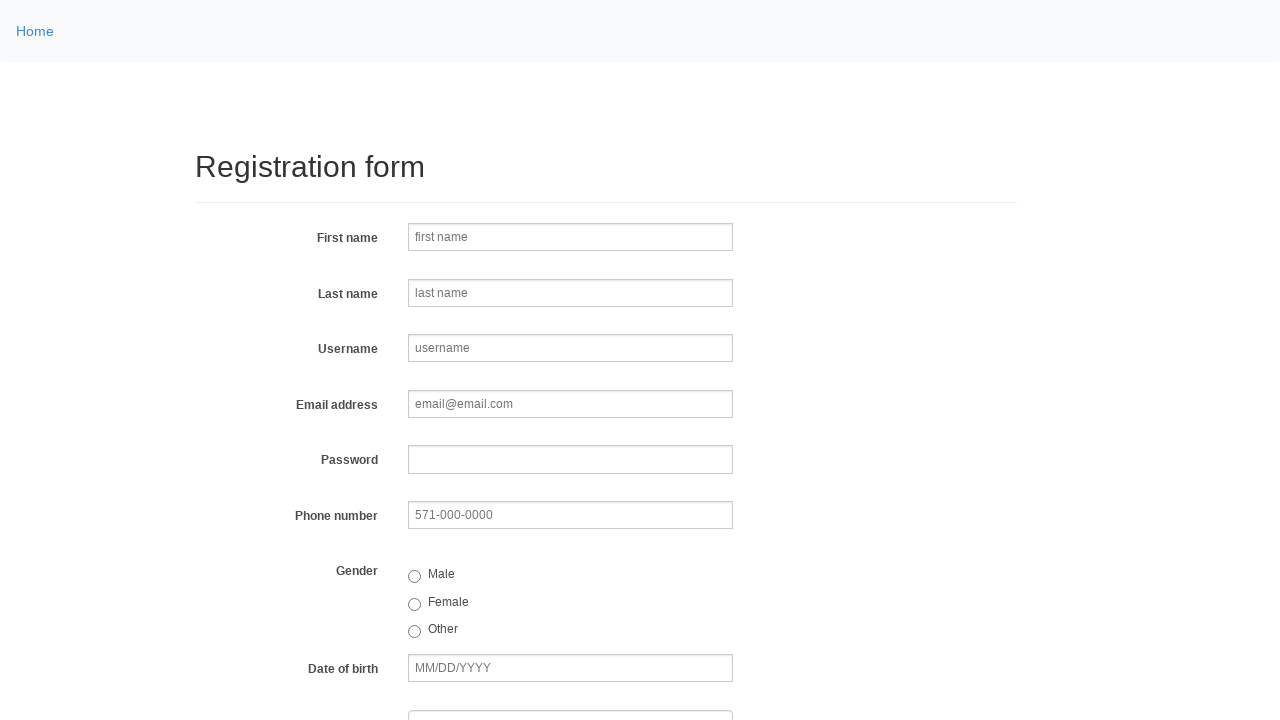

Filled first name field with 'Marcus' on input[name='firstname']
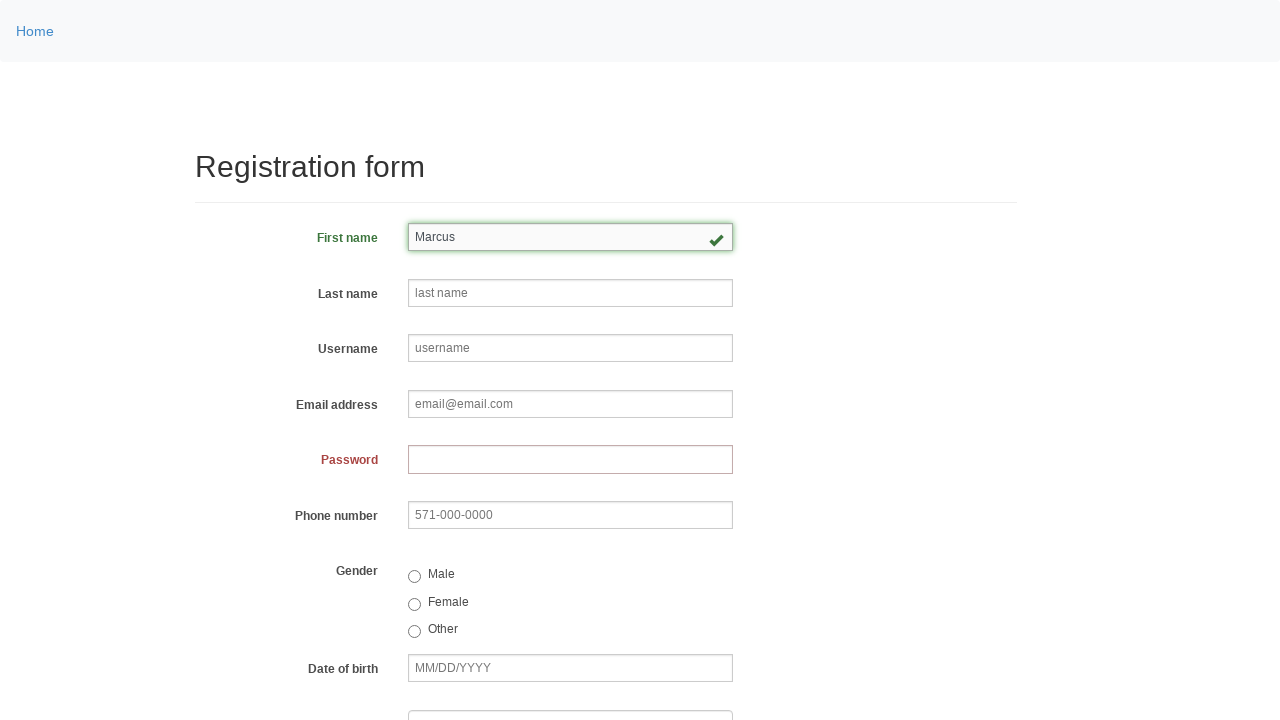

Filled last name field with 'Johnson' on input[name='lastname']
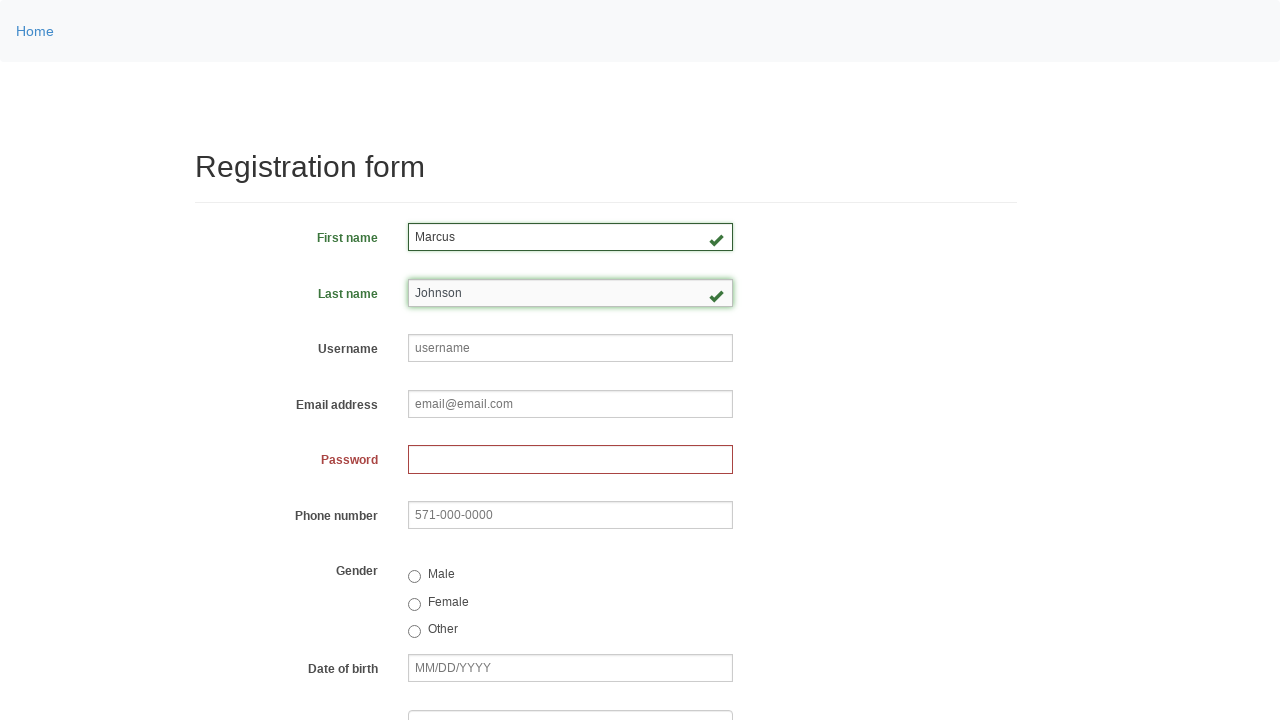

Filled username field with 'helpdesk847' on input[name='username']
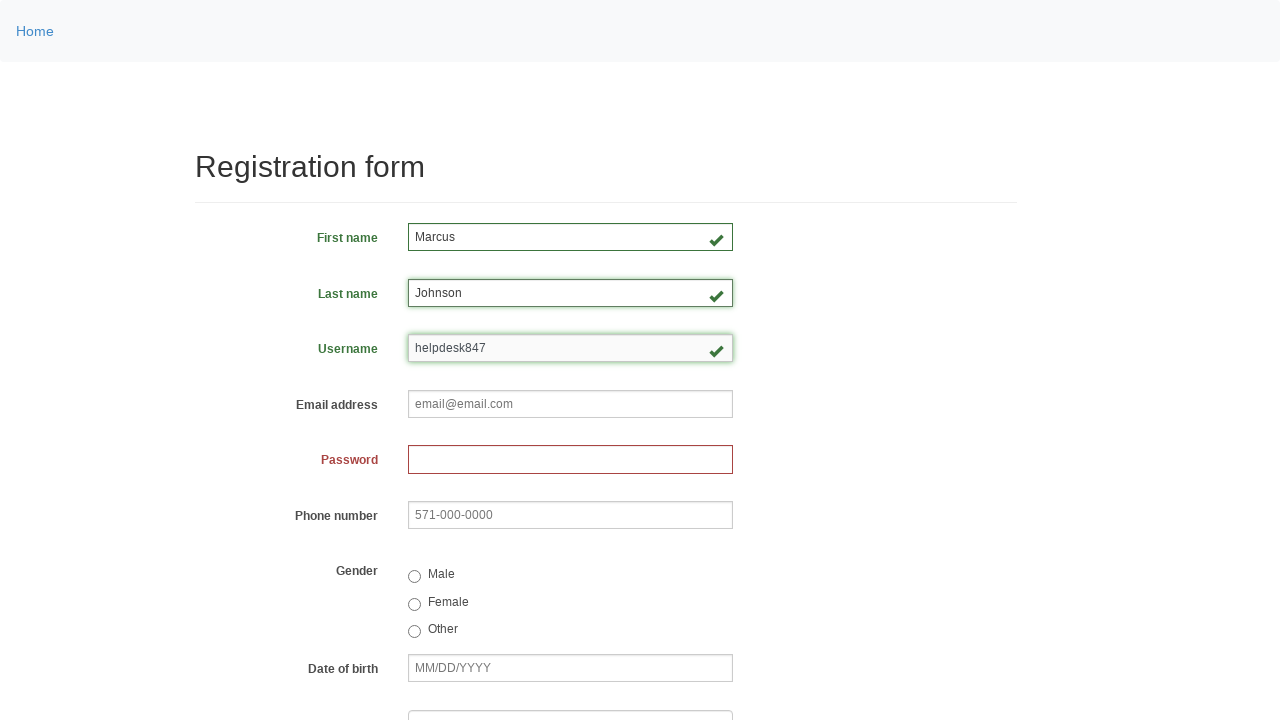

Filled email field with 'helpdesk847@email.com' on input[name='email']
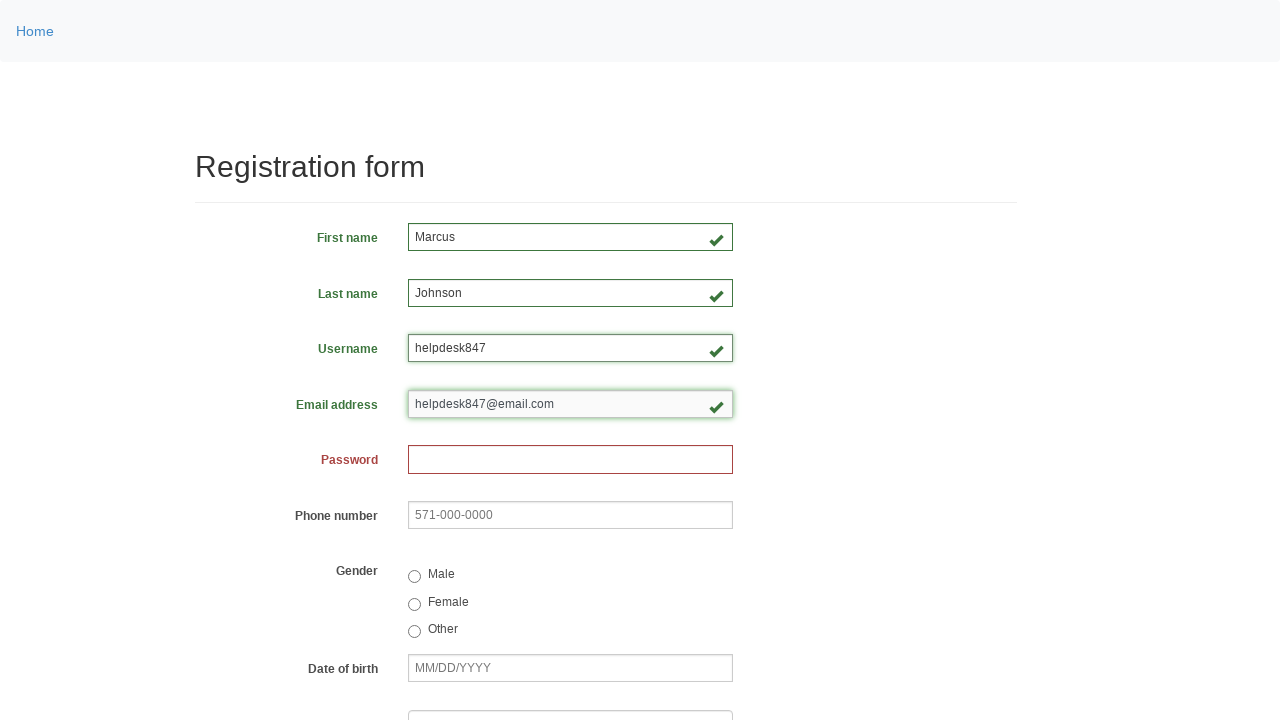

Filled password field on input[name='password']
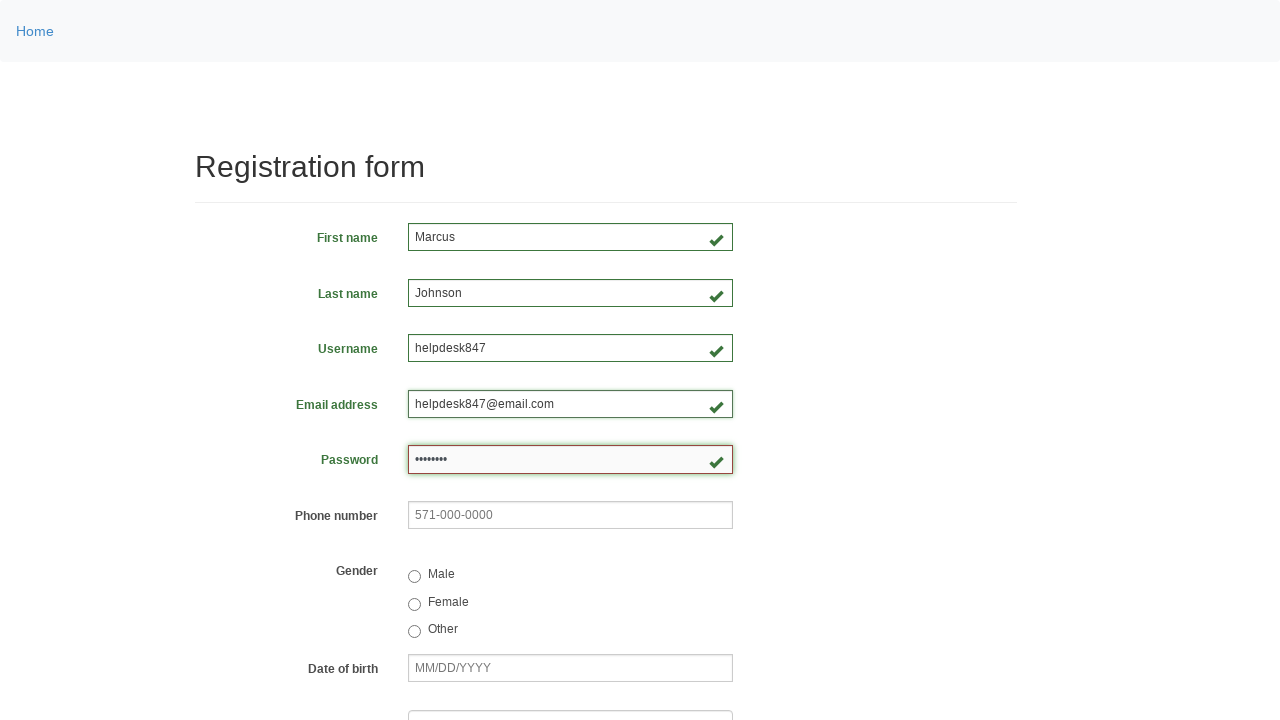

Filled phone number field with '571-234-9876' on input[name='phone']
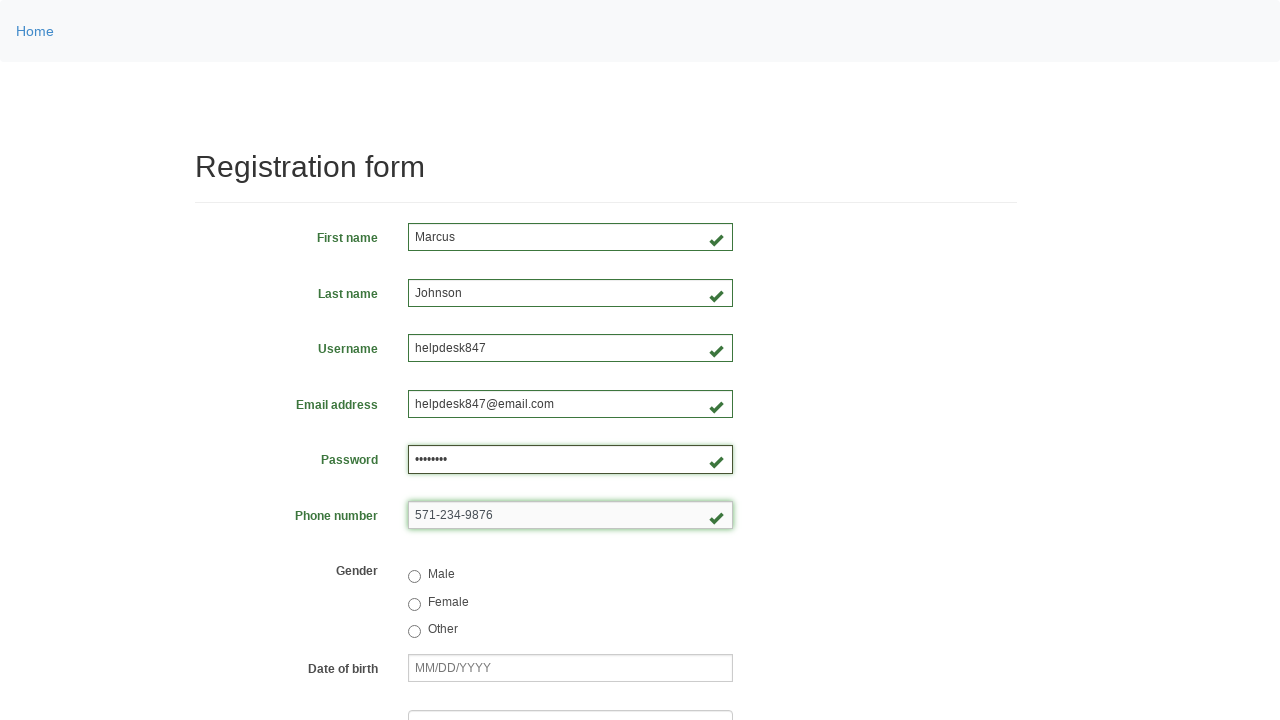

Selected female gender option at (414, 604) on input[value='female']
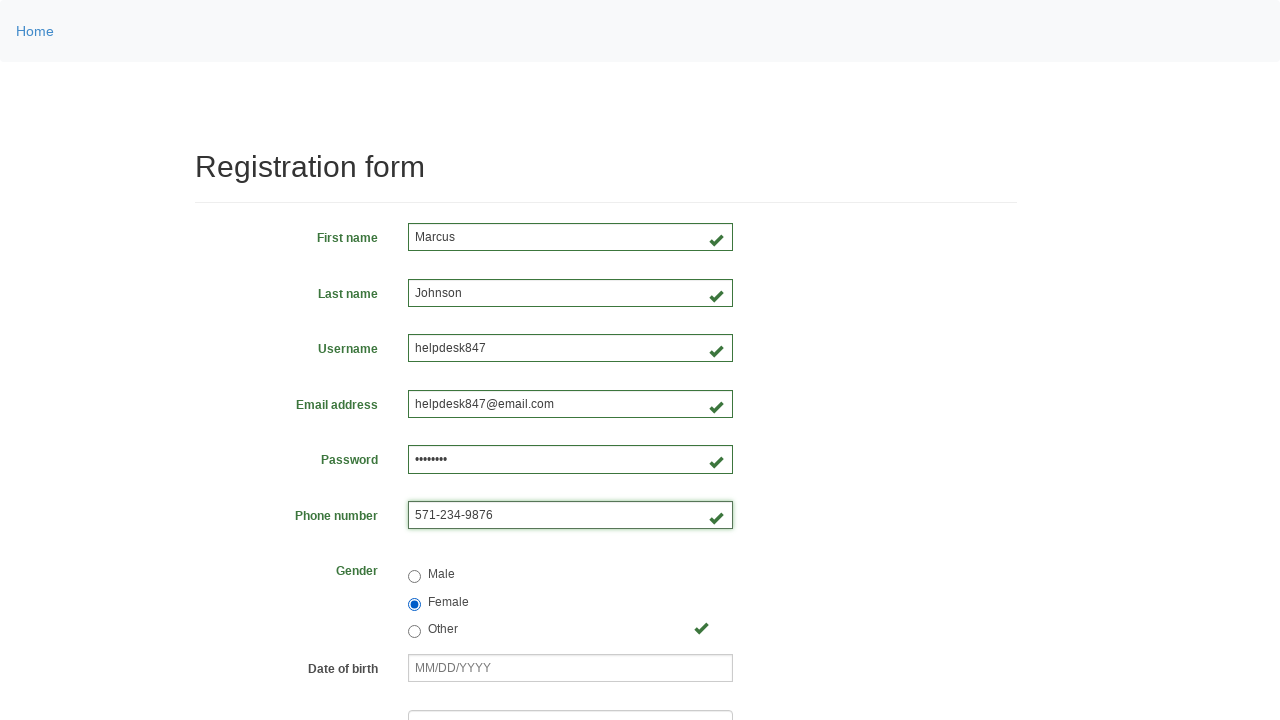

Filled date of birth field with '03/08/2000' on input[name='birthday']
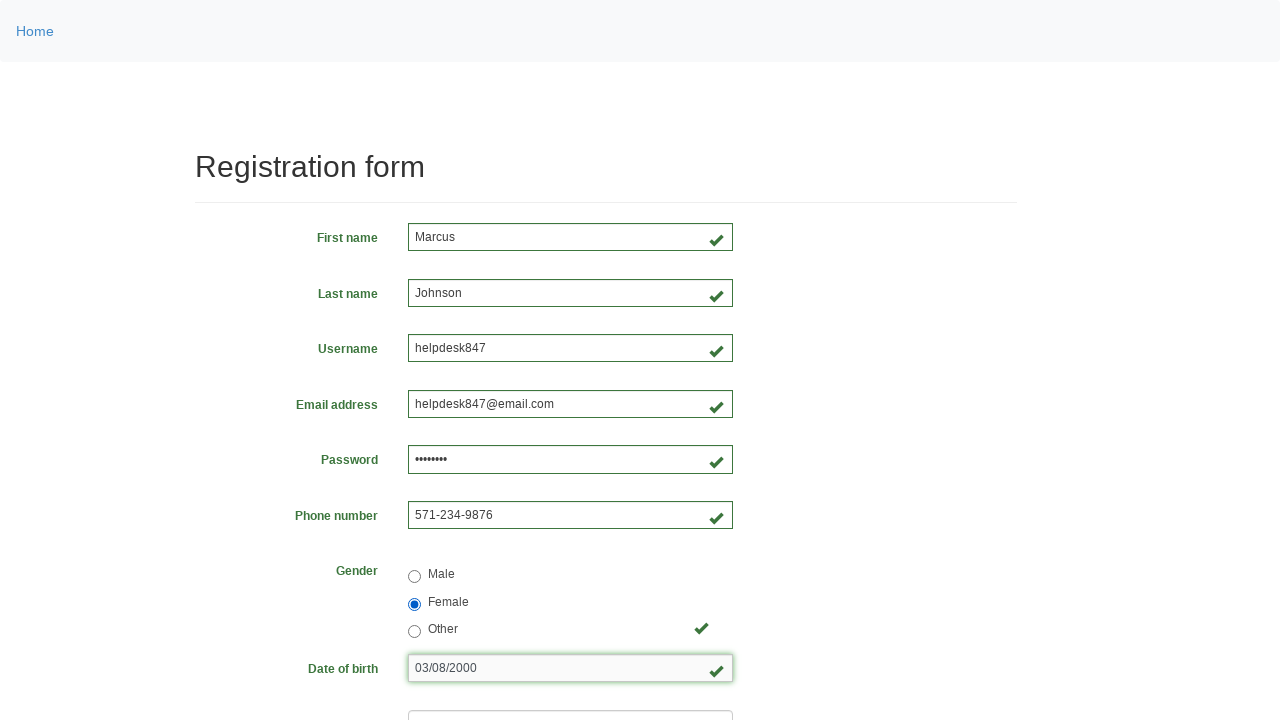

Selected department from dropdown at index 3 on select[name='department']
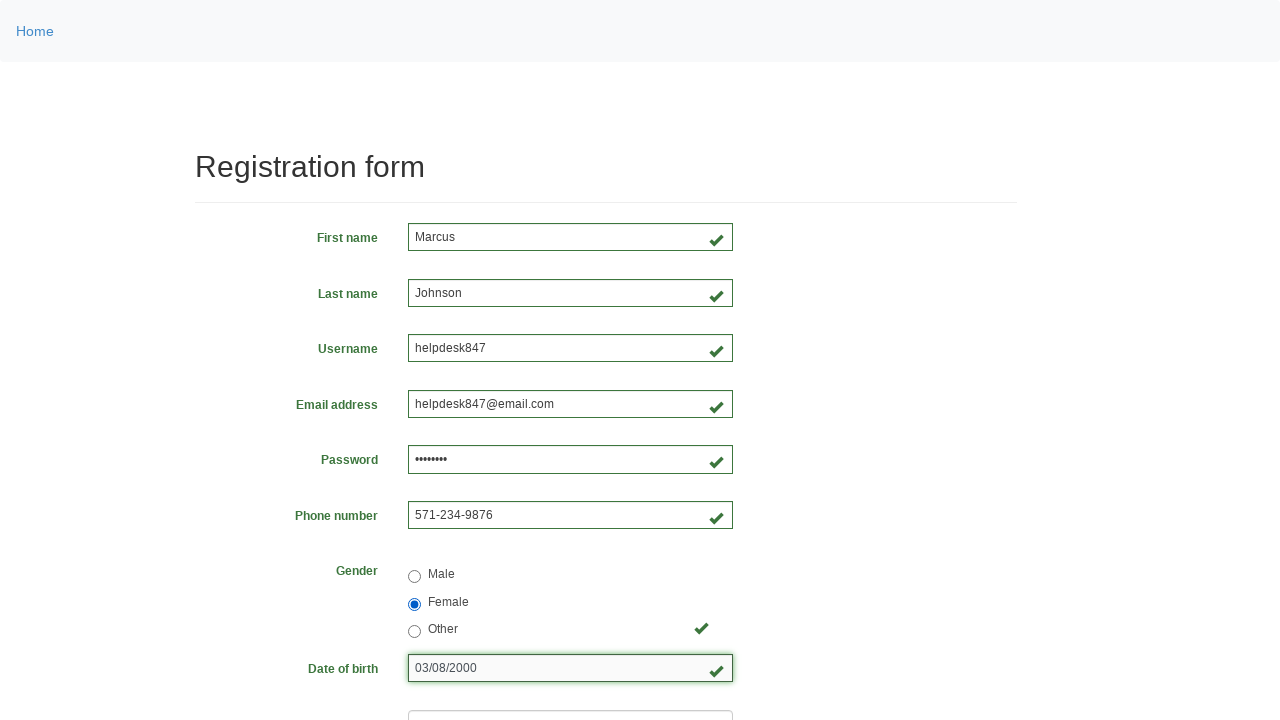

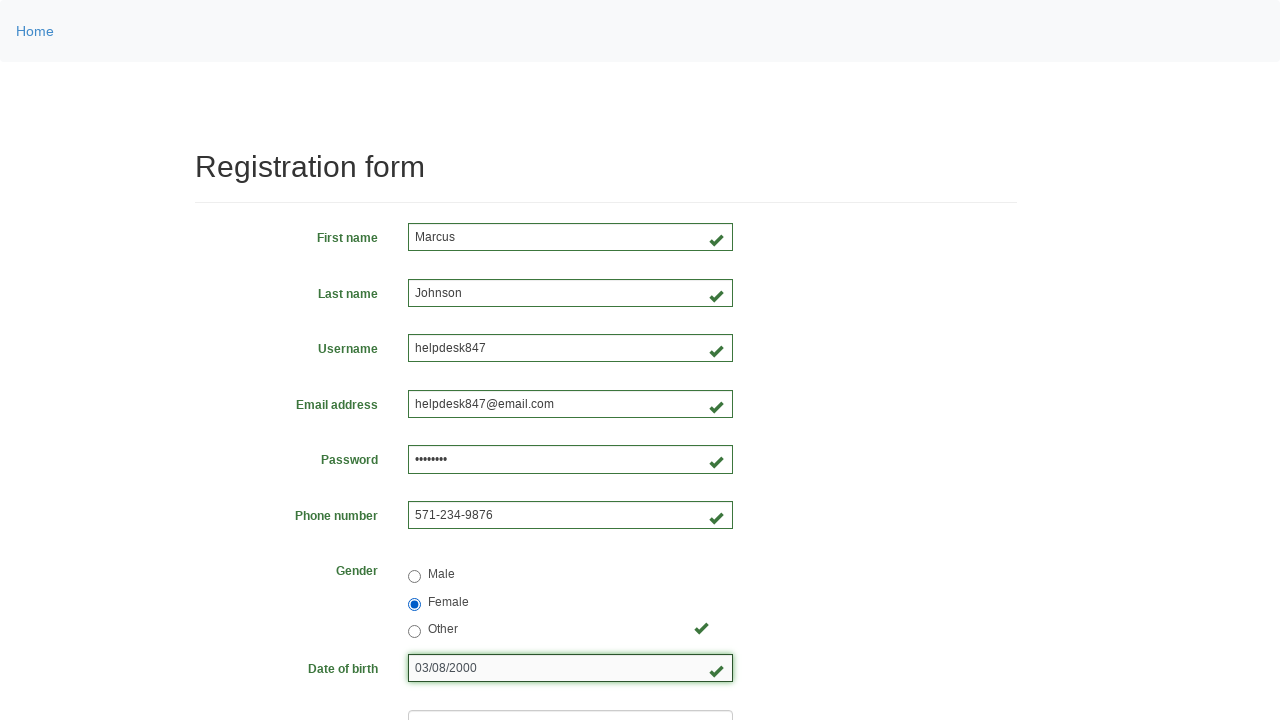